Tests JavaScript prompt dialog by clicking a button, entering text in the prompt, and verifying the result.

Starting URL: https://www.lambdatest.com/selenium-playground/javascript-alert-box-demo

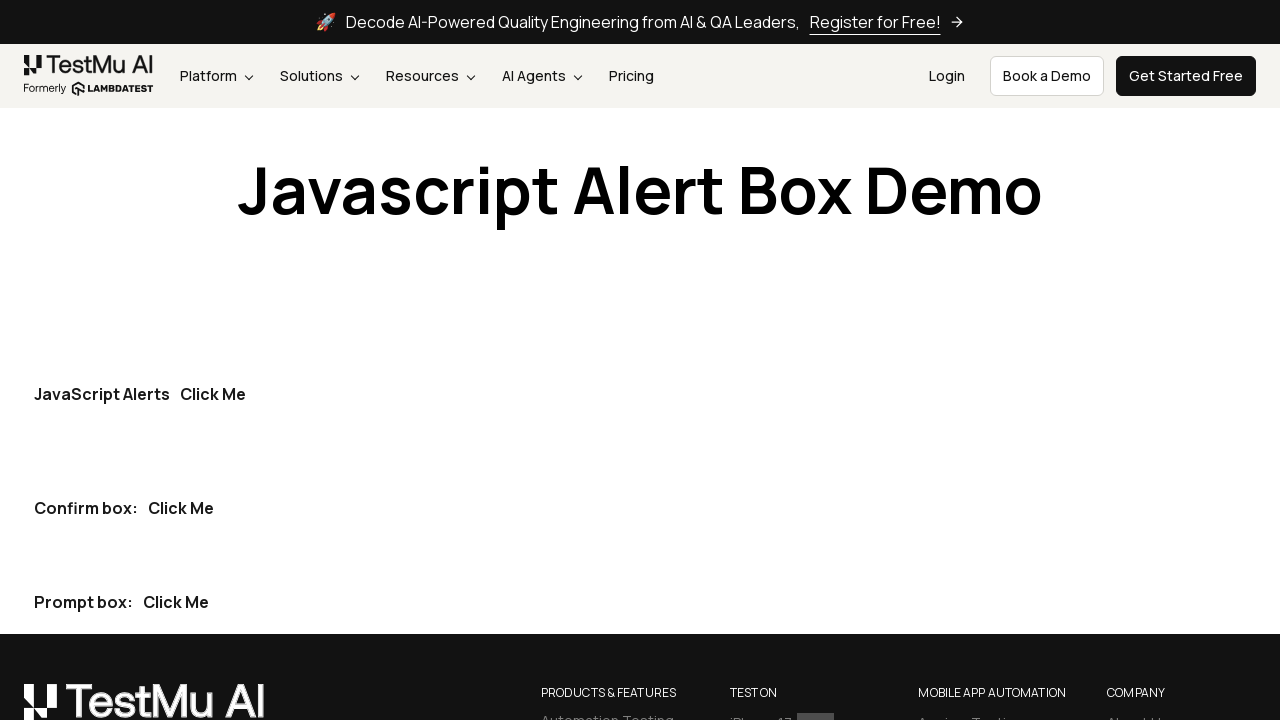

Set up dialog handler to accept prompt with text 'kyle'
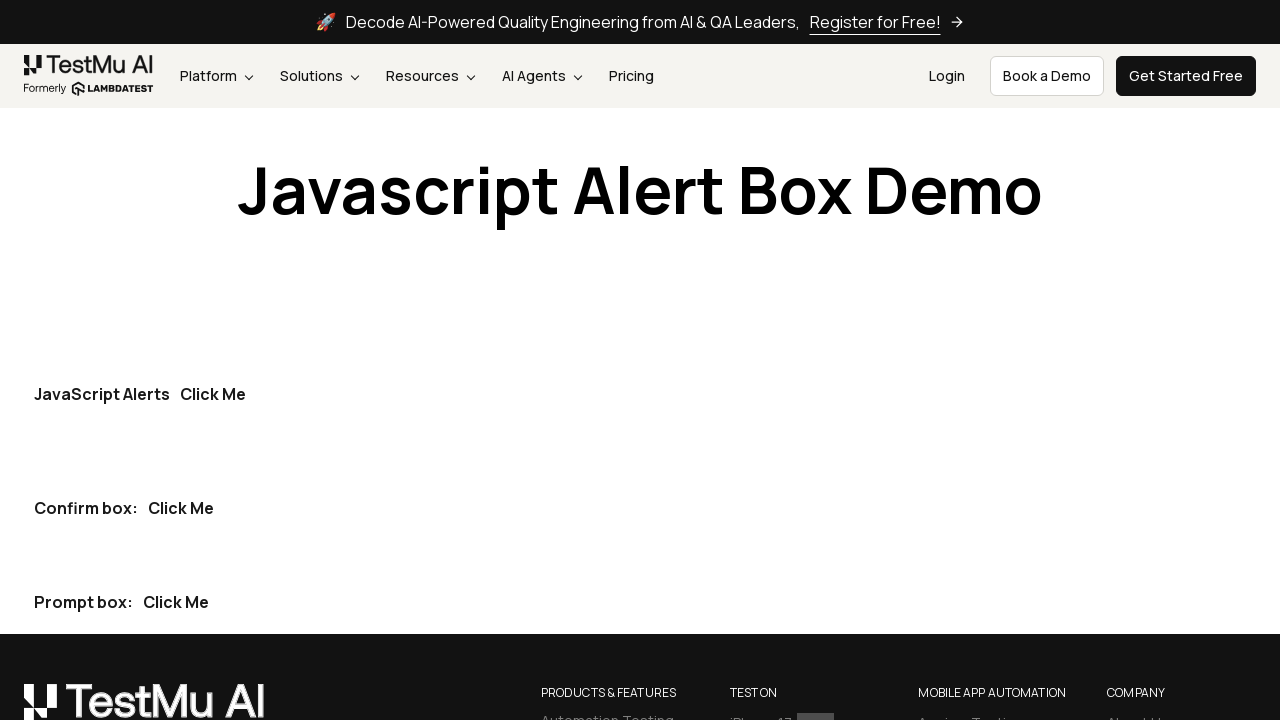

Clicked button to trigger JavaScript prompt dialog at (176, 602) on (//button[contains(@class,'btn btn-dark')])[3]
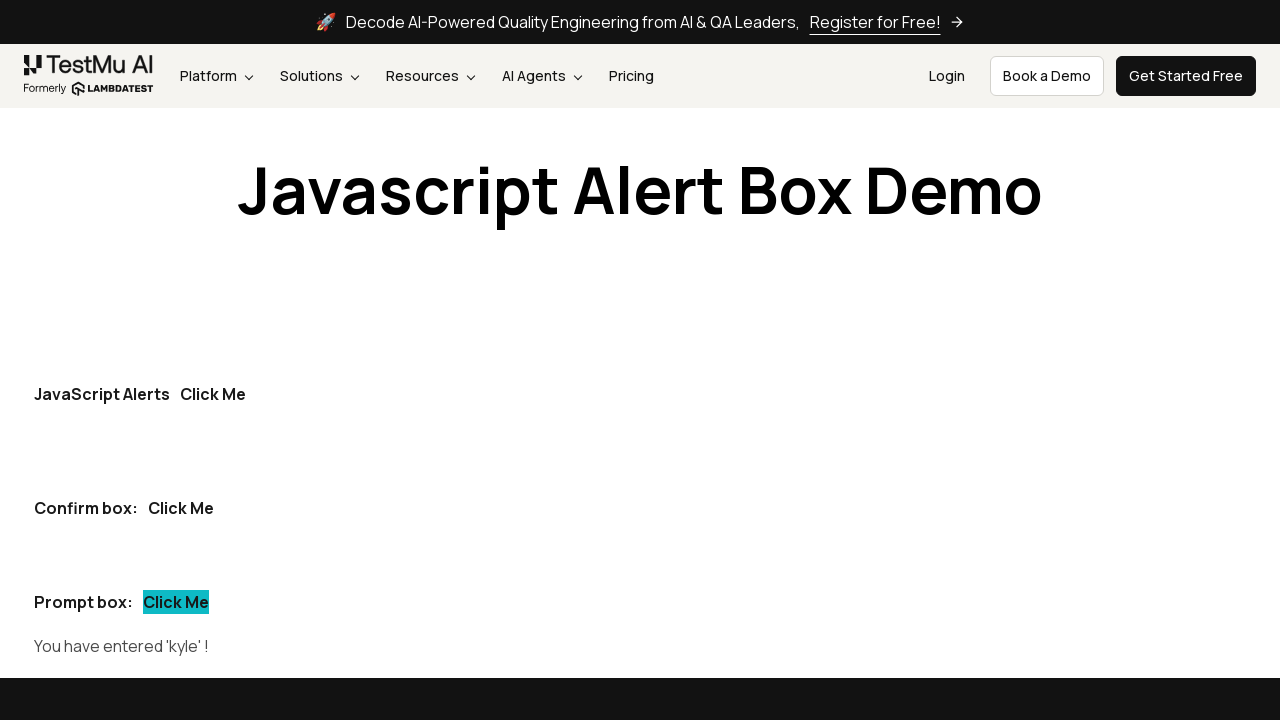

Prompt result message loaded and verified
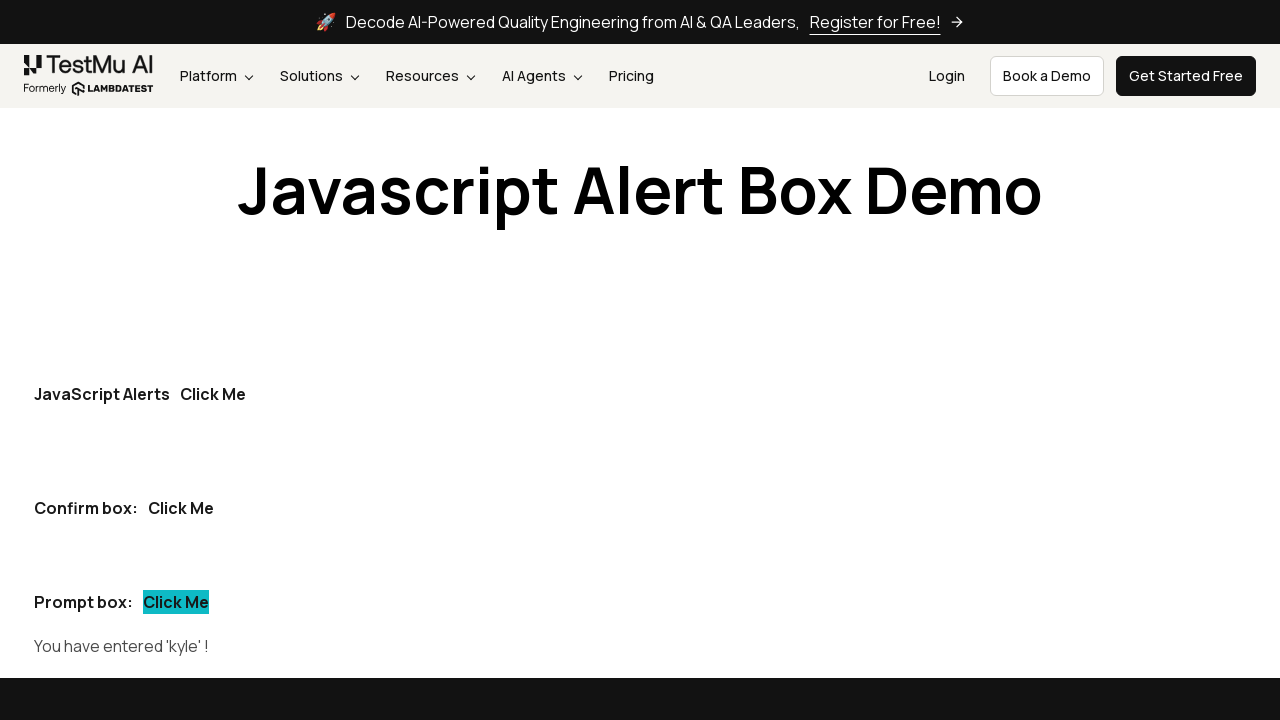

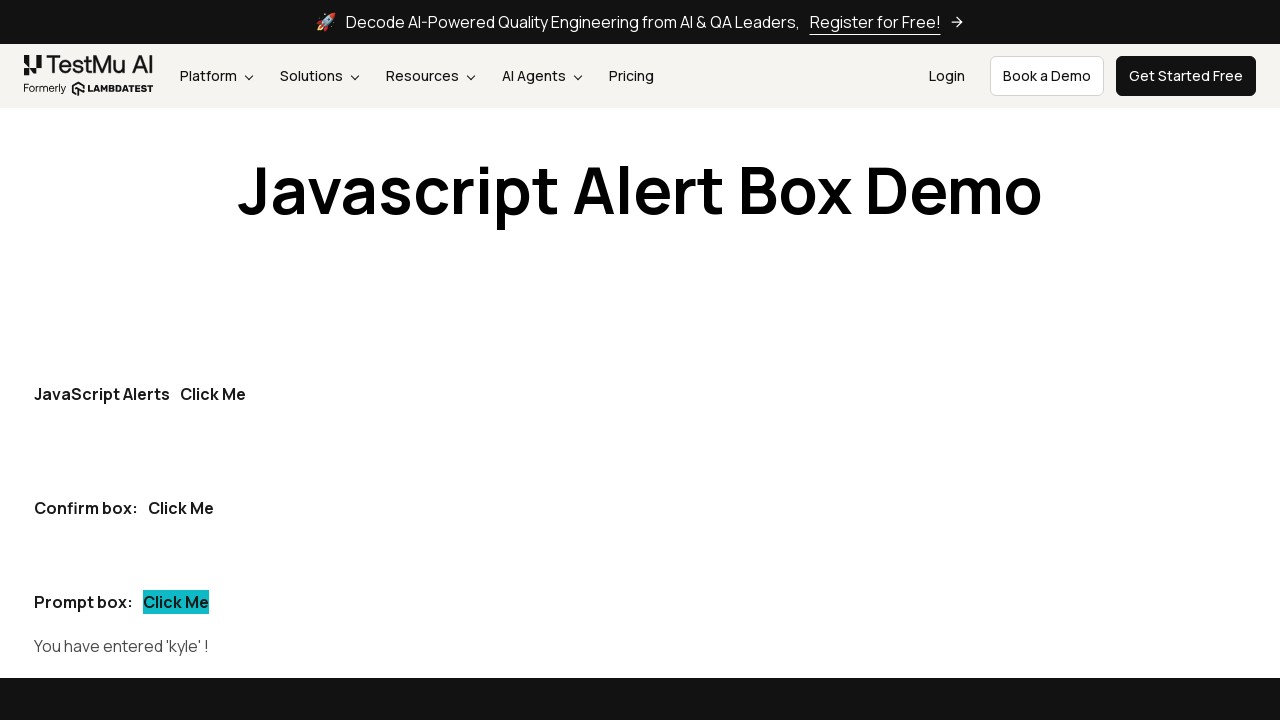